Tests a verification button by clicking it and confirming that a success message appears

Starting URL: https://suninjuly.github.io/wait1.html

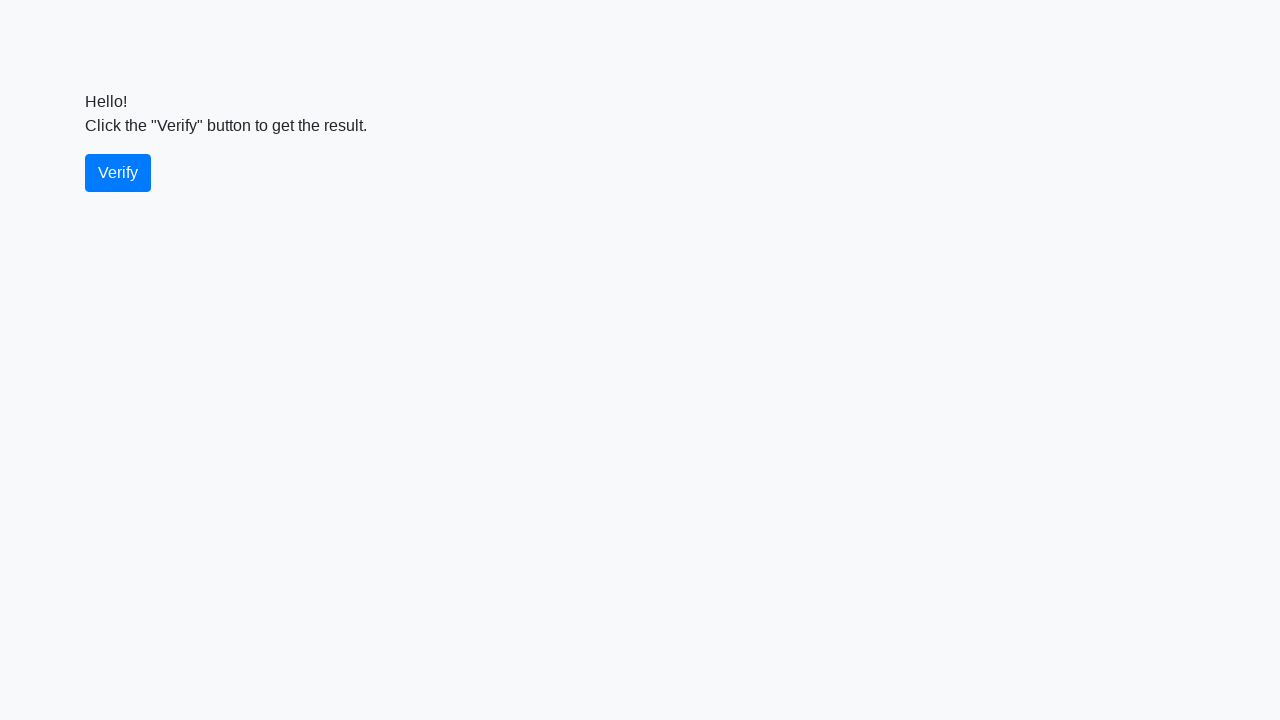

Clicked the Verify button at (118, 173) on #verify
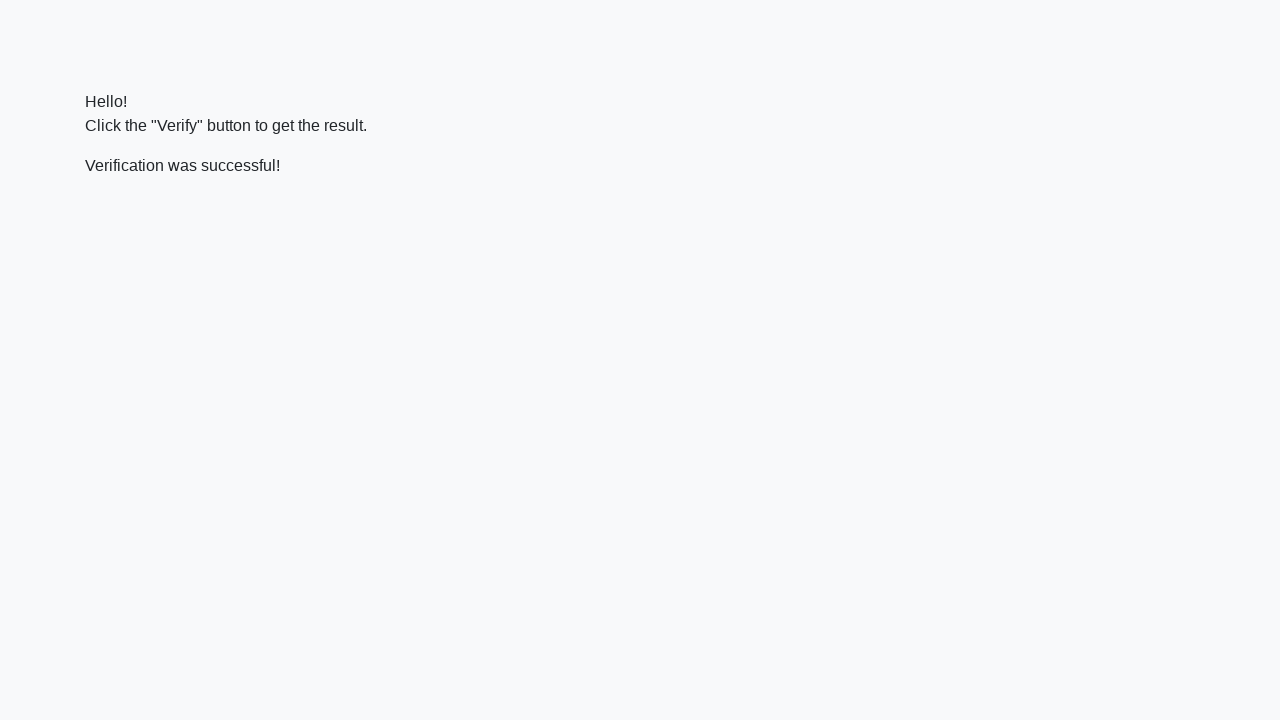

Success message element appeared on the page
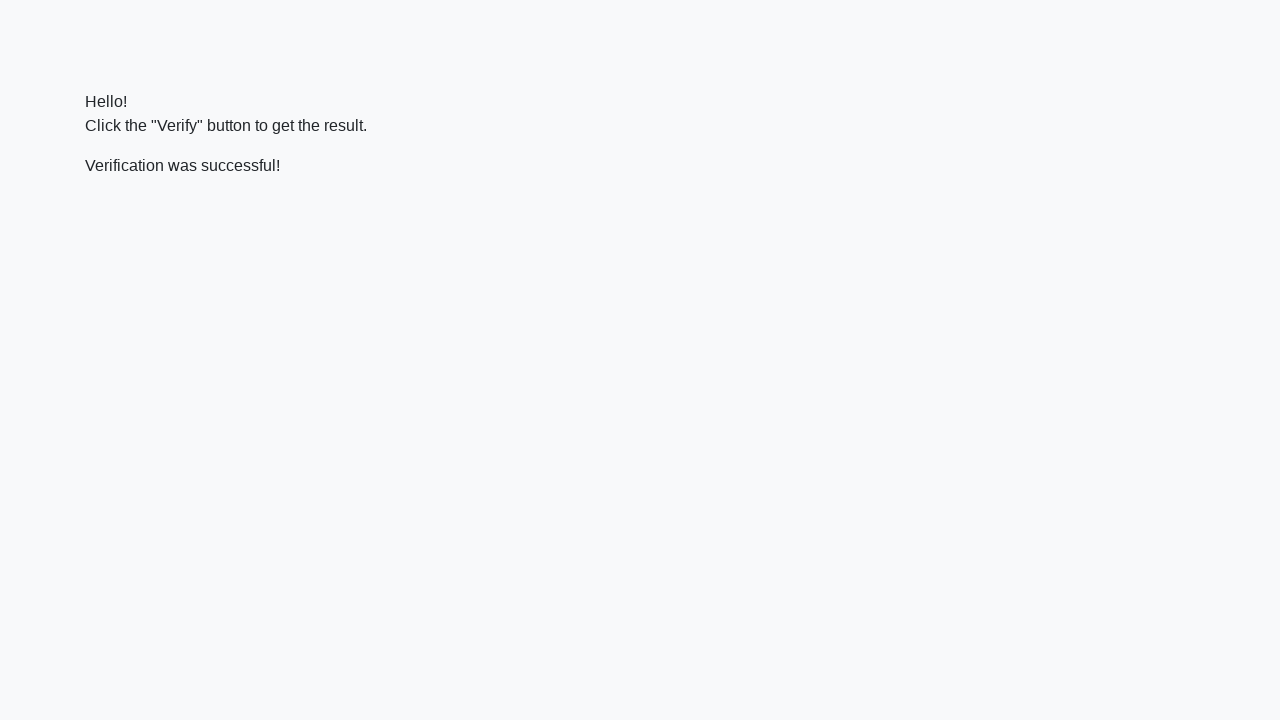

Retrieved text content from success message
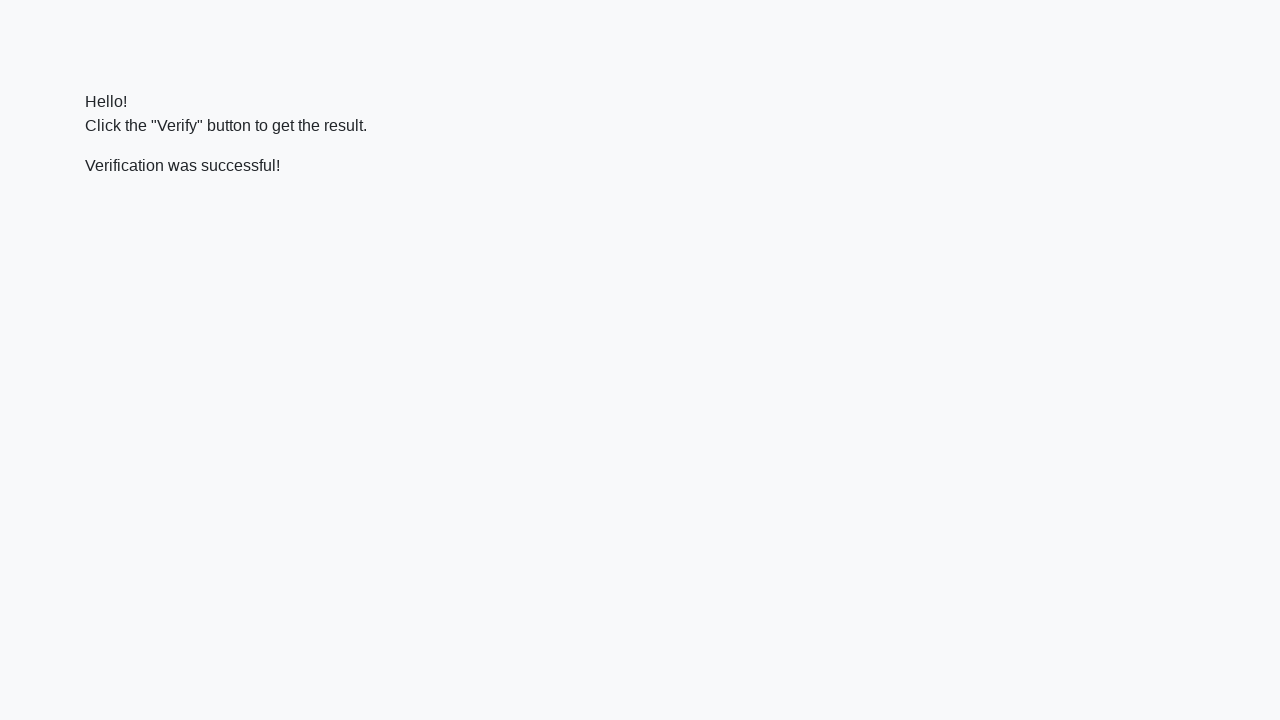

Verified that success message contains 'Verification was successful!'
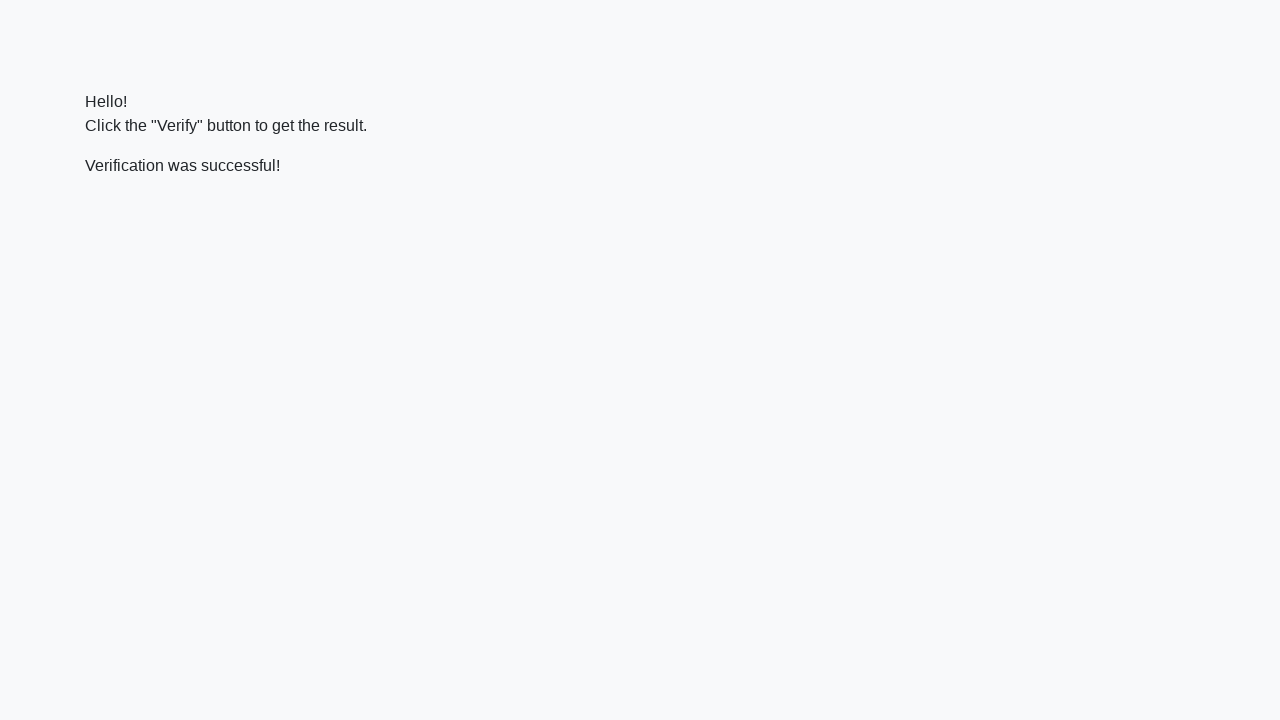

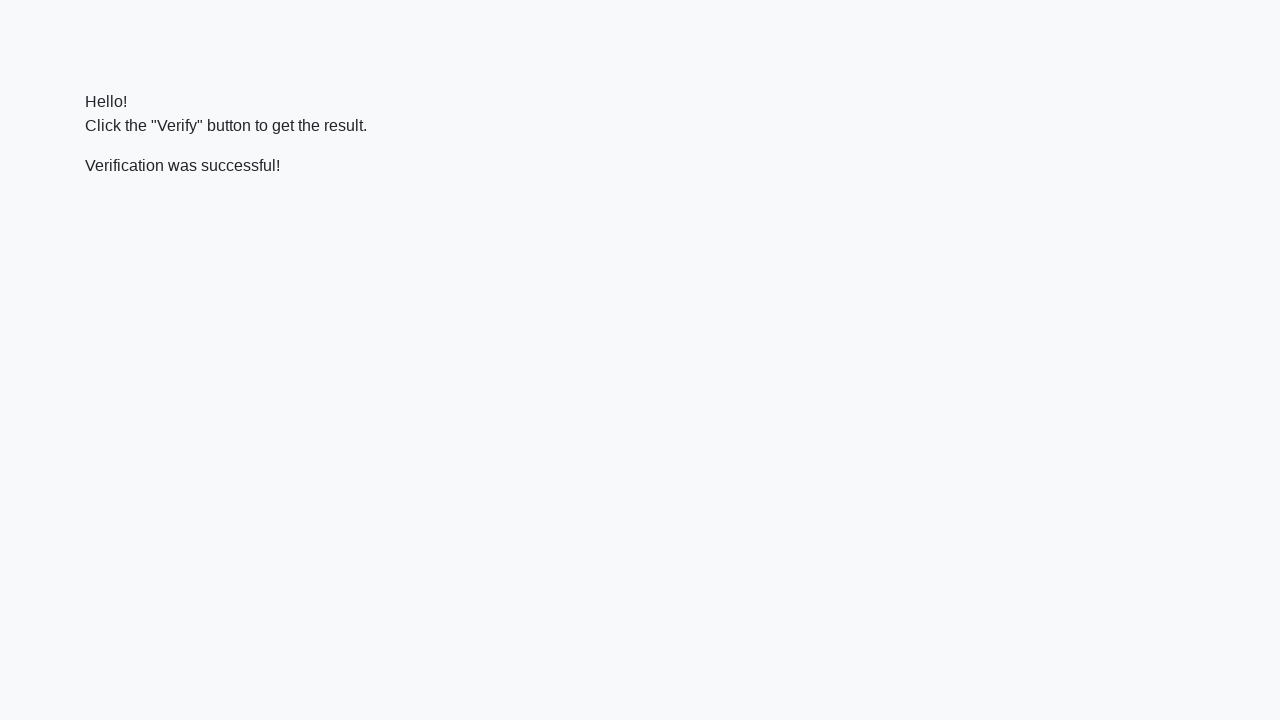